Tests login form validation by attempting to submit empty login form and verifying the error message

Starting URL: https://the-internet.herokuapp.com/login

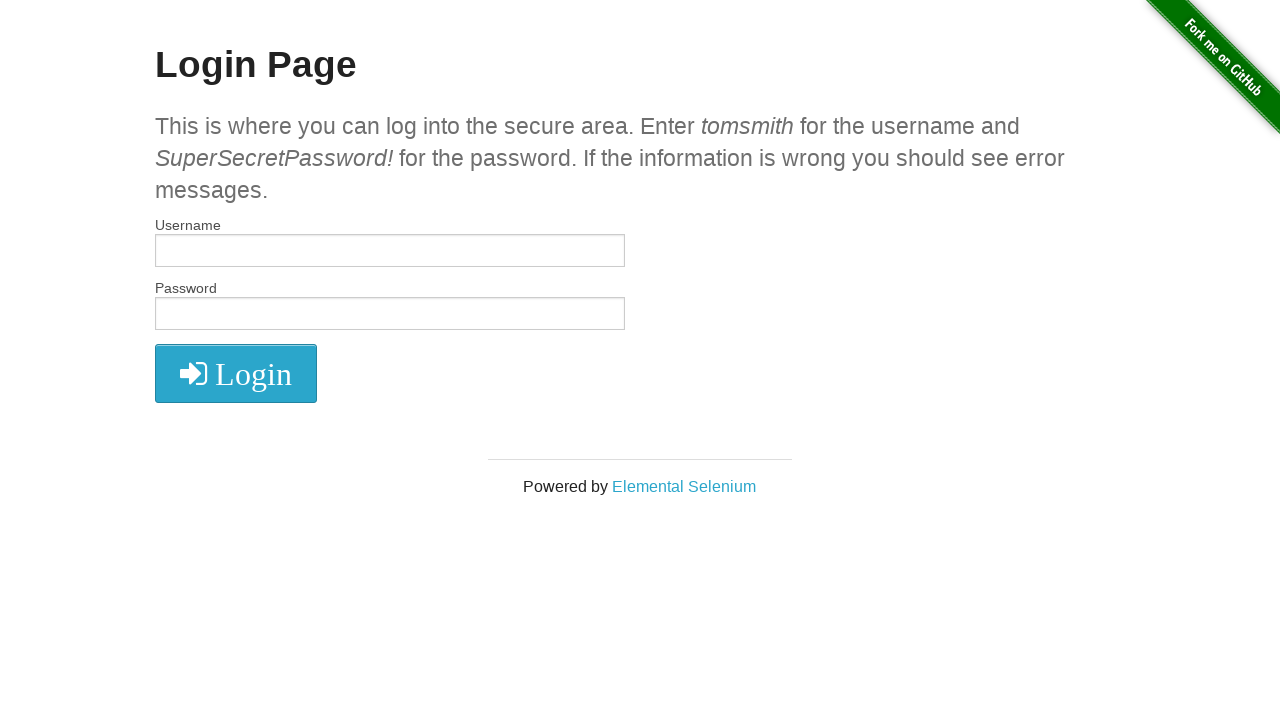

Clicked login button without entering credentials at (236, 373) on button
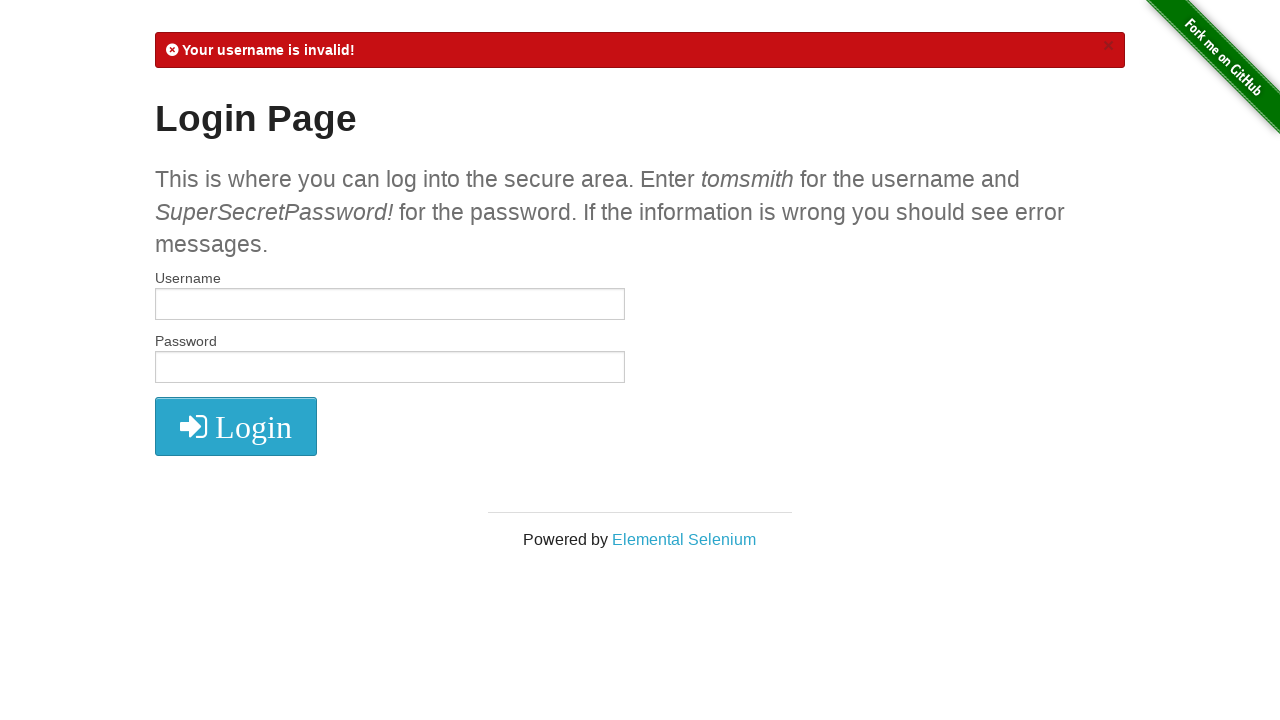

Error message appeared on login form
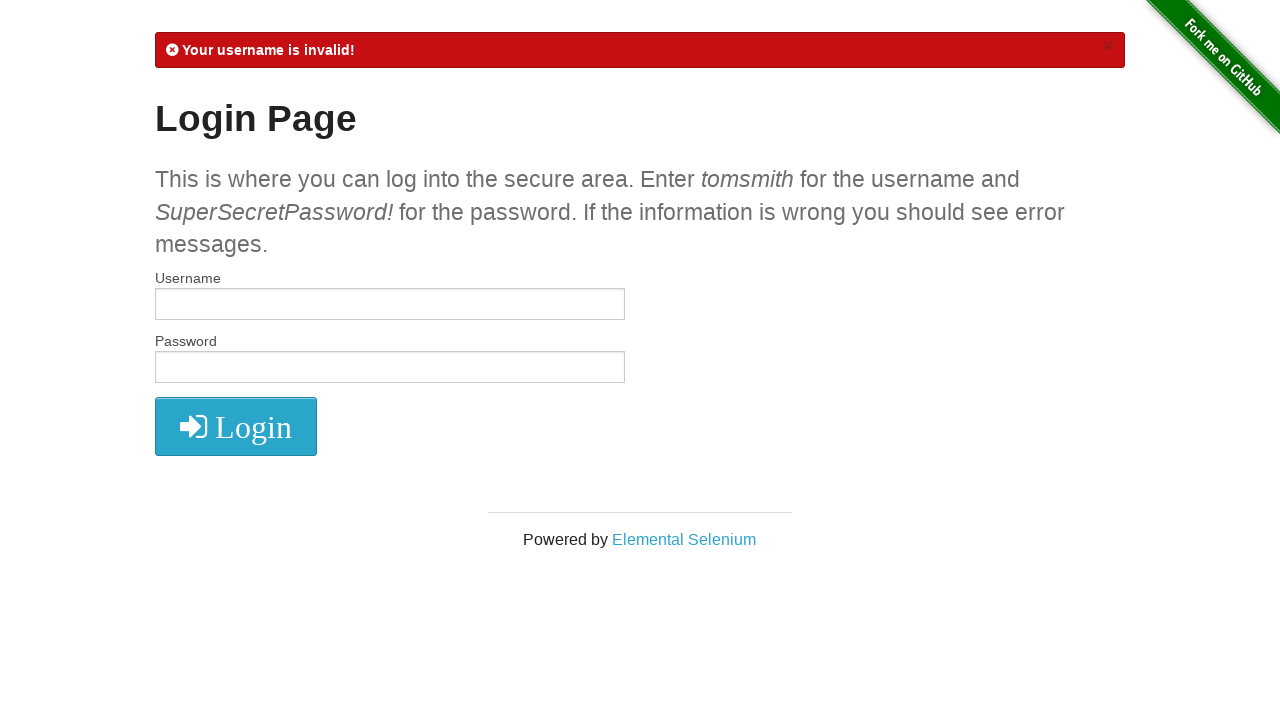

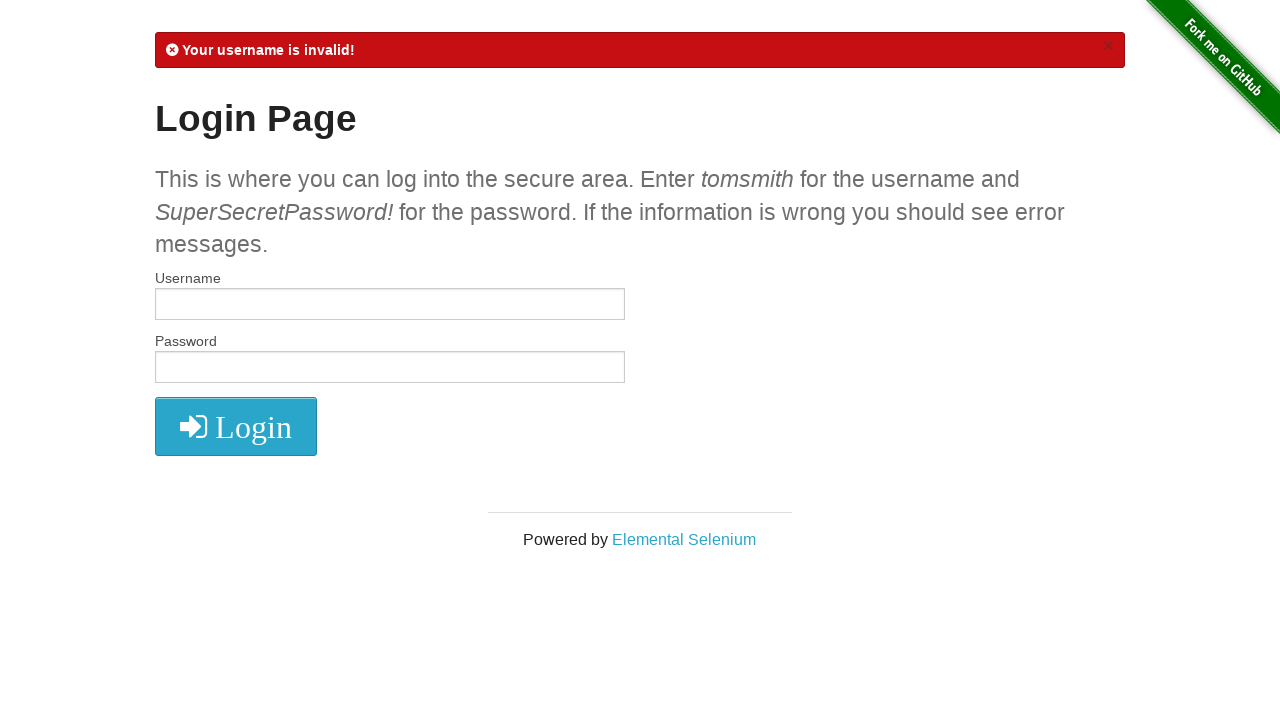